Tests that the 'complete all' checkbox updates state when individual items are completed or cleared.

Starting URL: https://demo.playwright.dev/todomvc

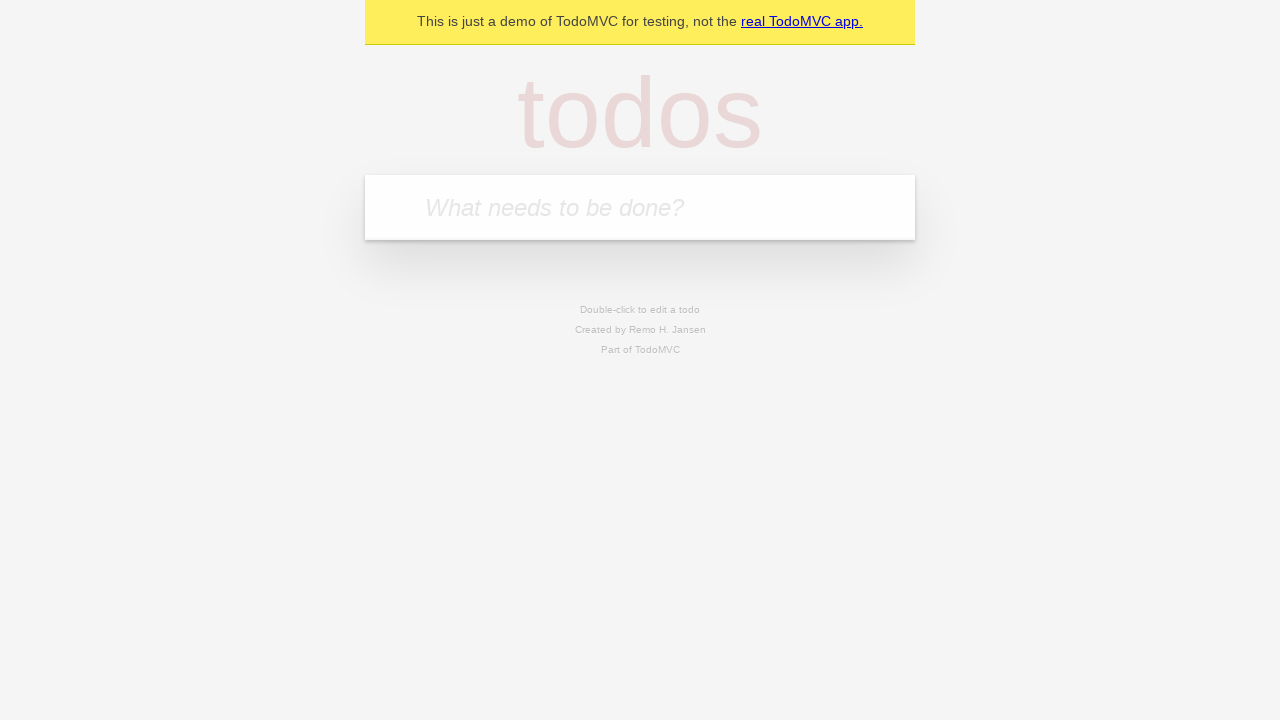

Filled todo input with 'buy some cheese' on internal:attr=[placeholder="What needs to be done?"i]
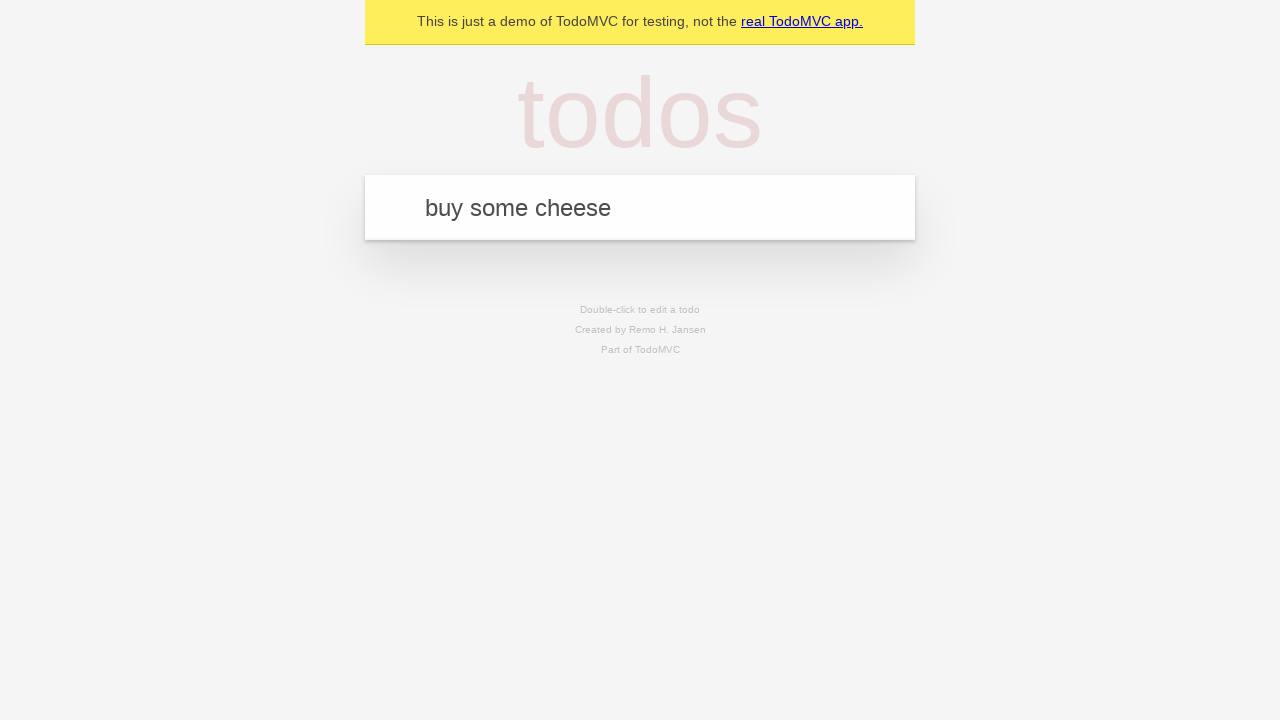

Pressed Enter to add first todo on internal:attr=[placeholder="What needs to be done?"i]
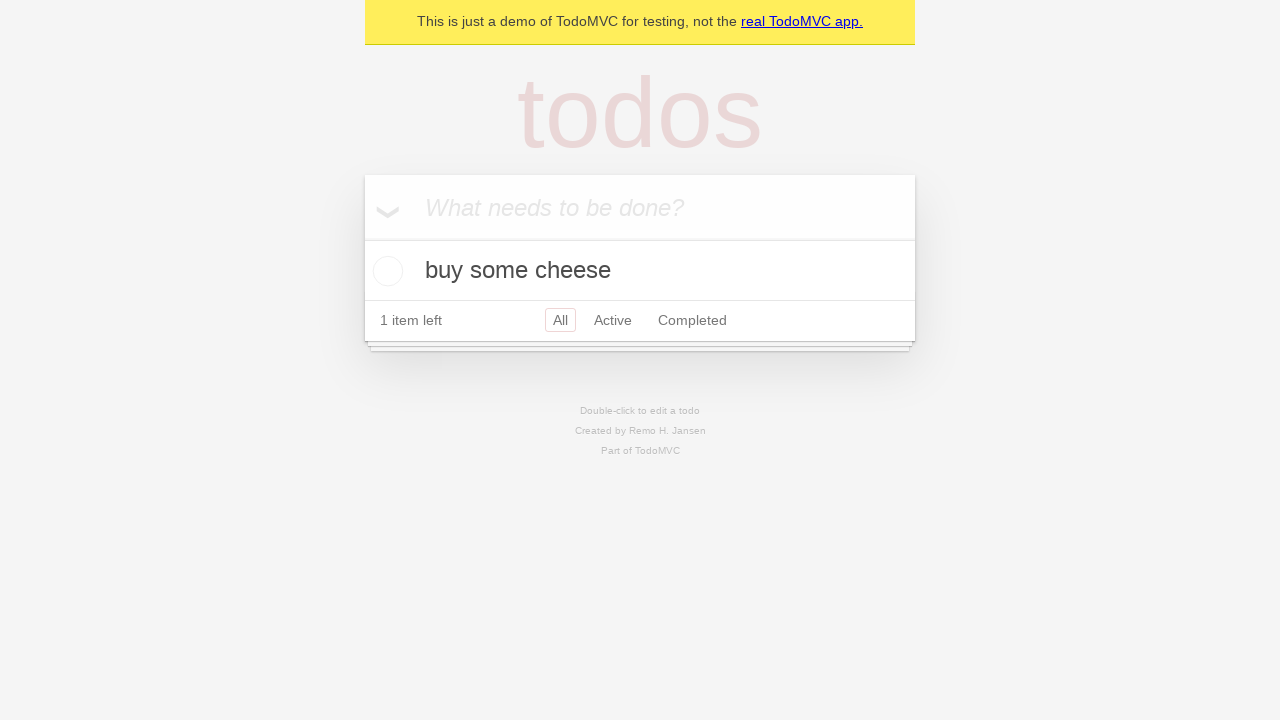

Filled todo input with 'feed the cat' on internal:attr=[placeholder="What needs to be done?"i]
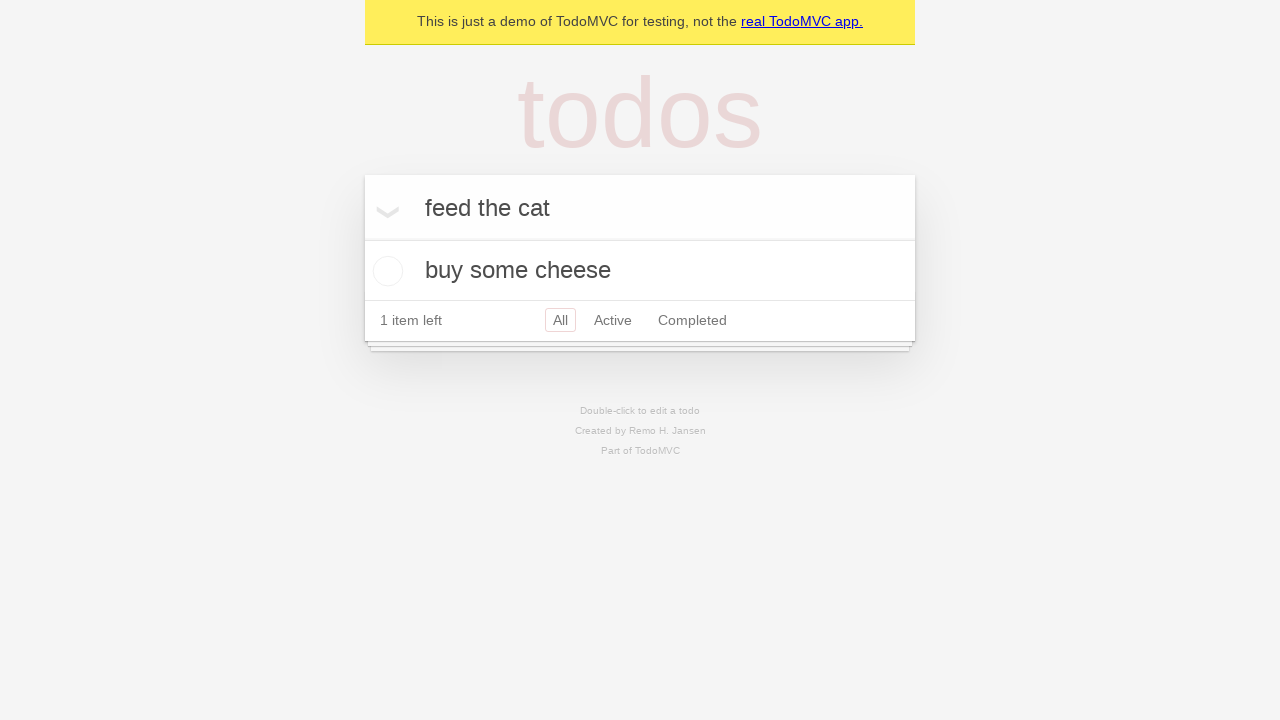

Pressed Enter to add second todo on internal:attr=[placeholder="What needs to be done?"i]
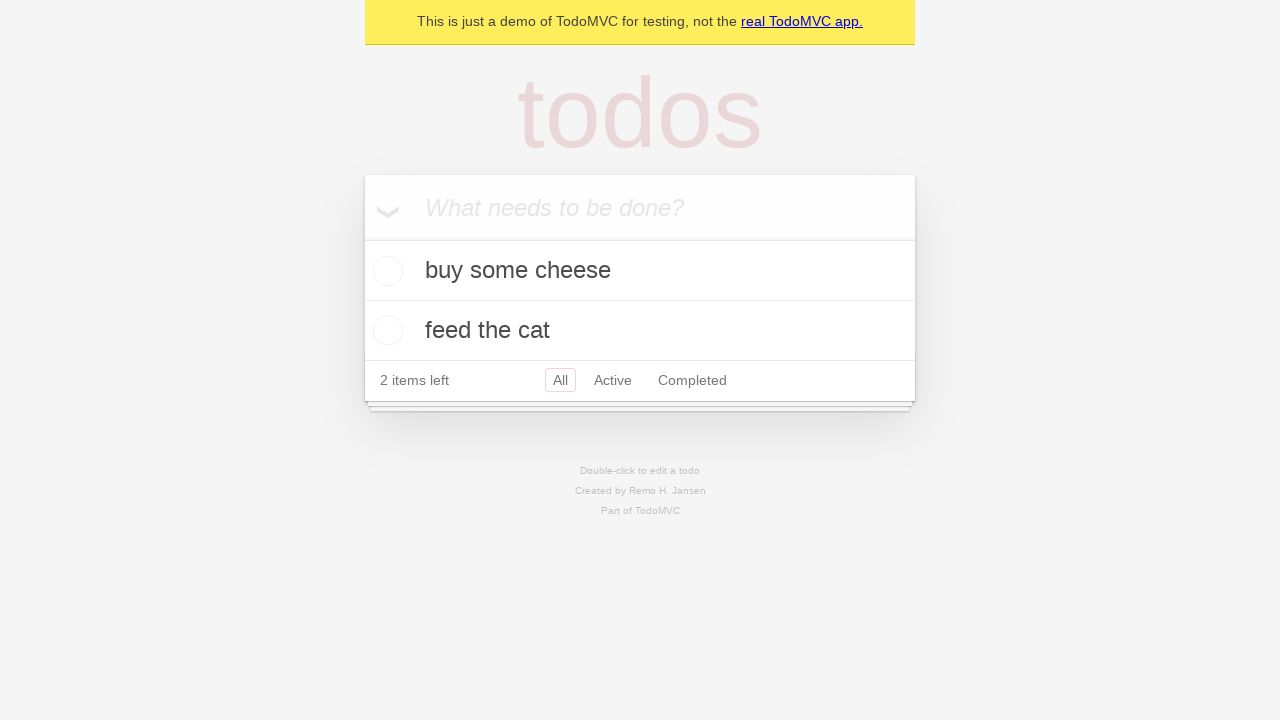

Filled todo input with 'book a doctors appointment' on internal:attr=[placeholder="What needs to be done?"i]
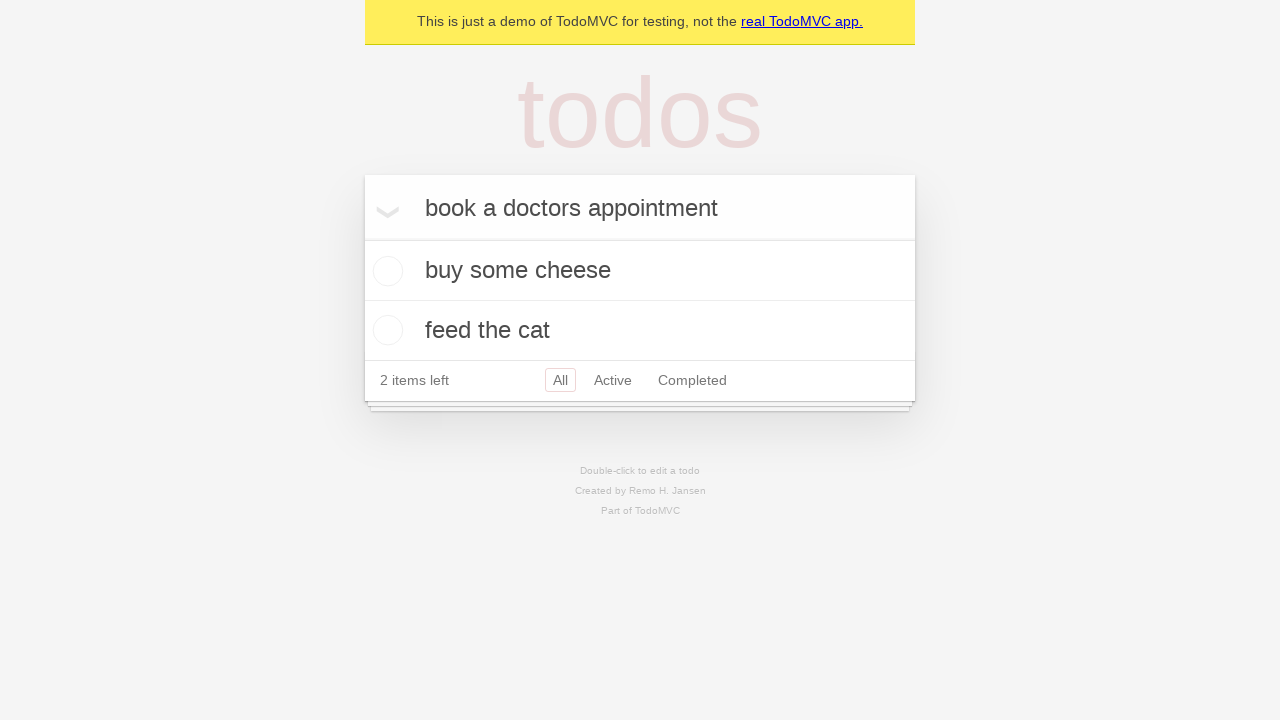

Pressed Enter to add third todo on internal:attr=[placeholder="What needs to be done?"i]
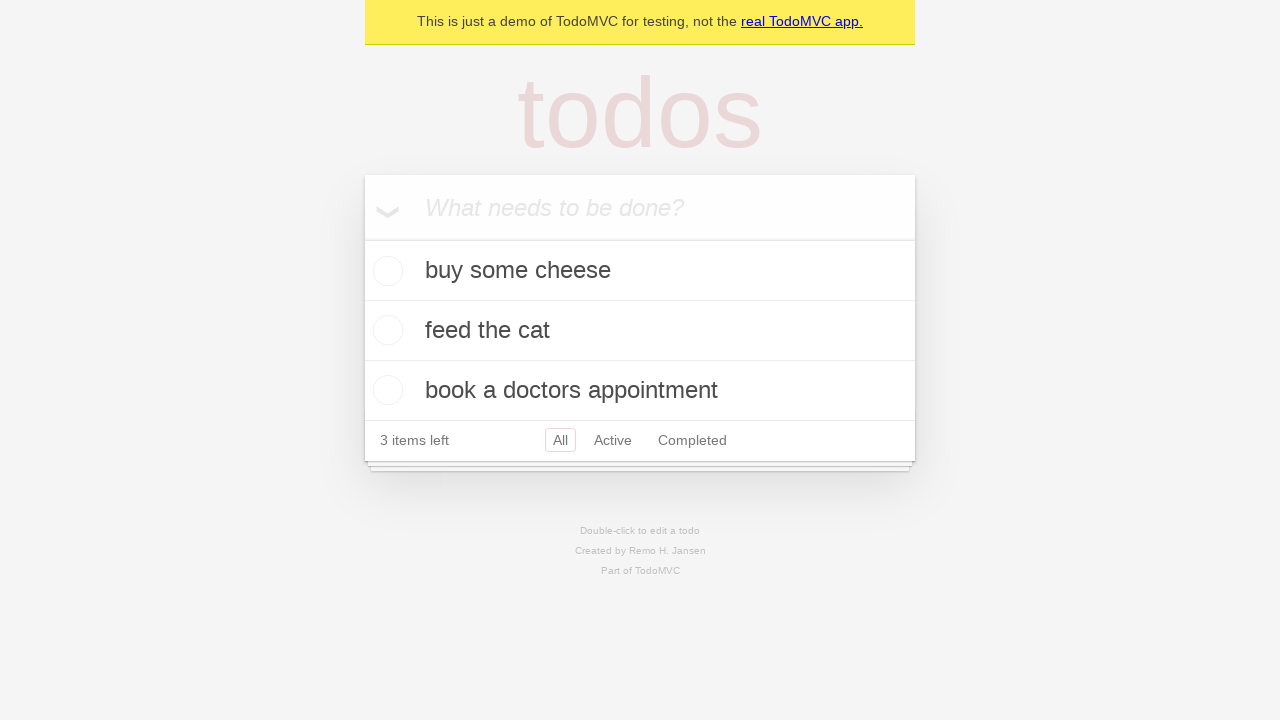

Waited for all 3 todos to be added to the DOM
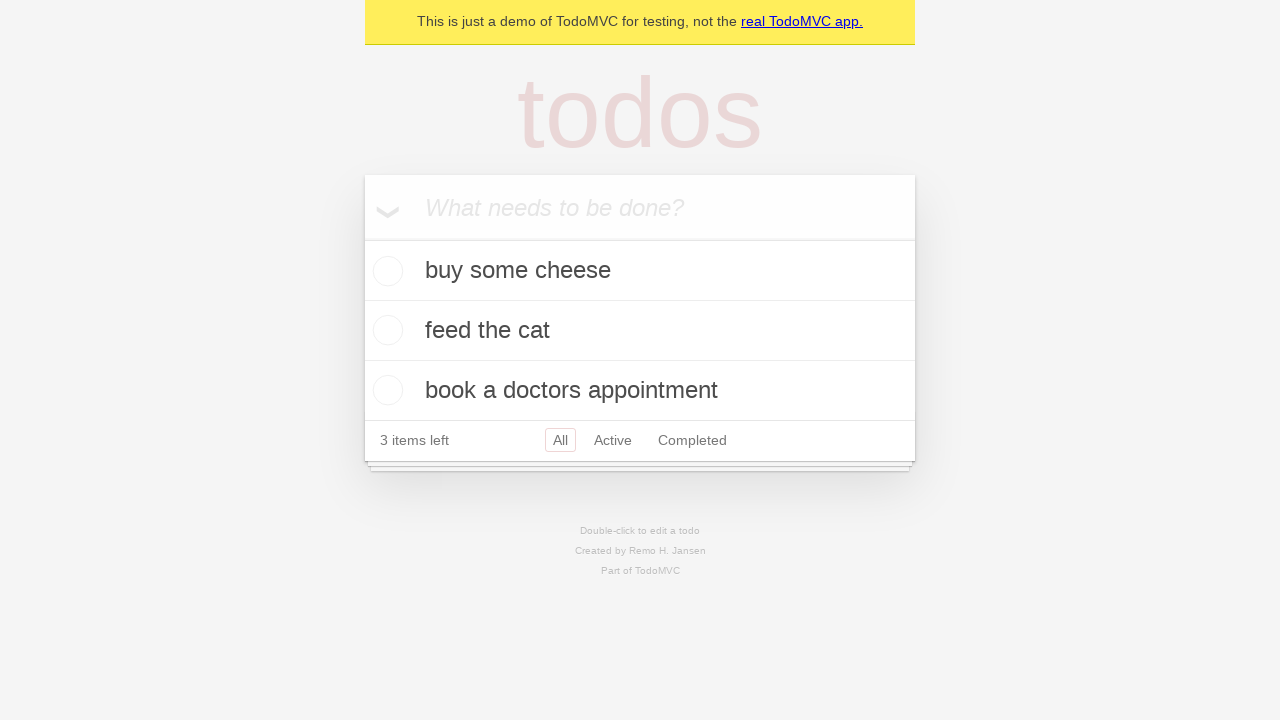

Clicked 'Mark all as complete' checkbox to check all todos at (362, 238) on internal:label="Mark all as complete"i
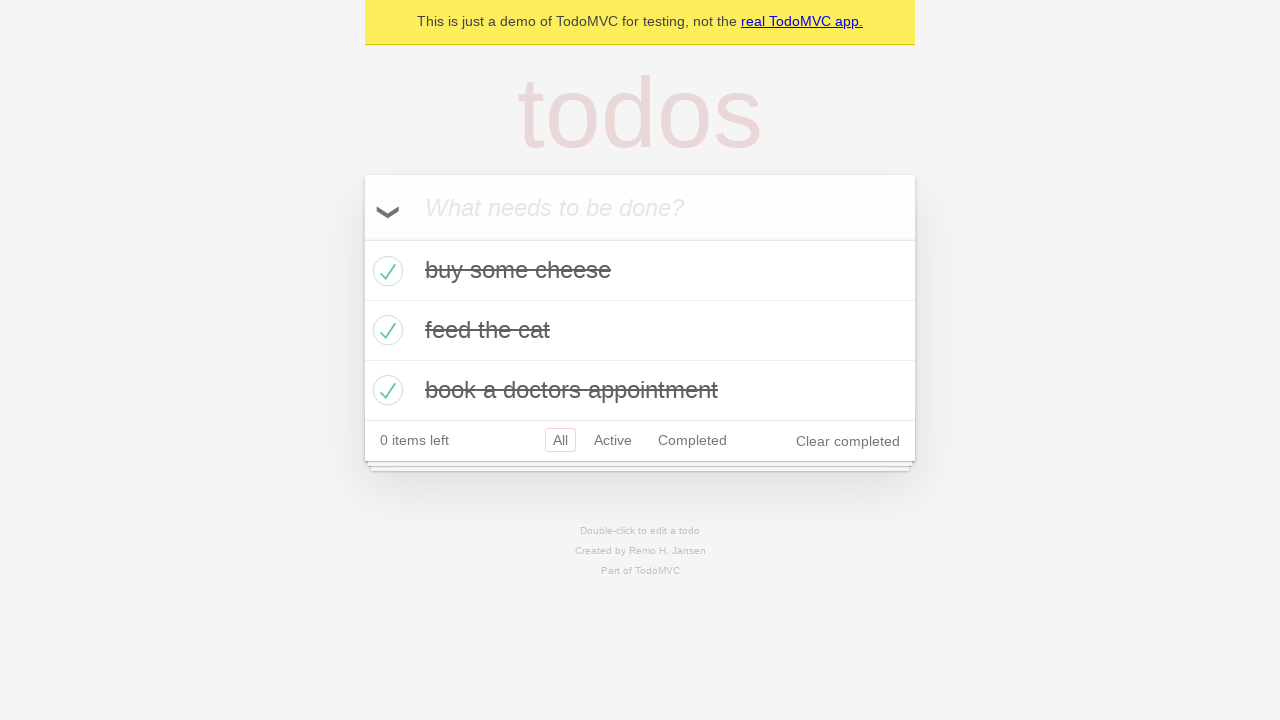

Unchecked the first todo item at (385, 271) on internal:testid=[data-testid="todo-item"s] >> nth=0 >> internal:role=checkbox
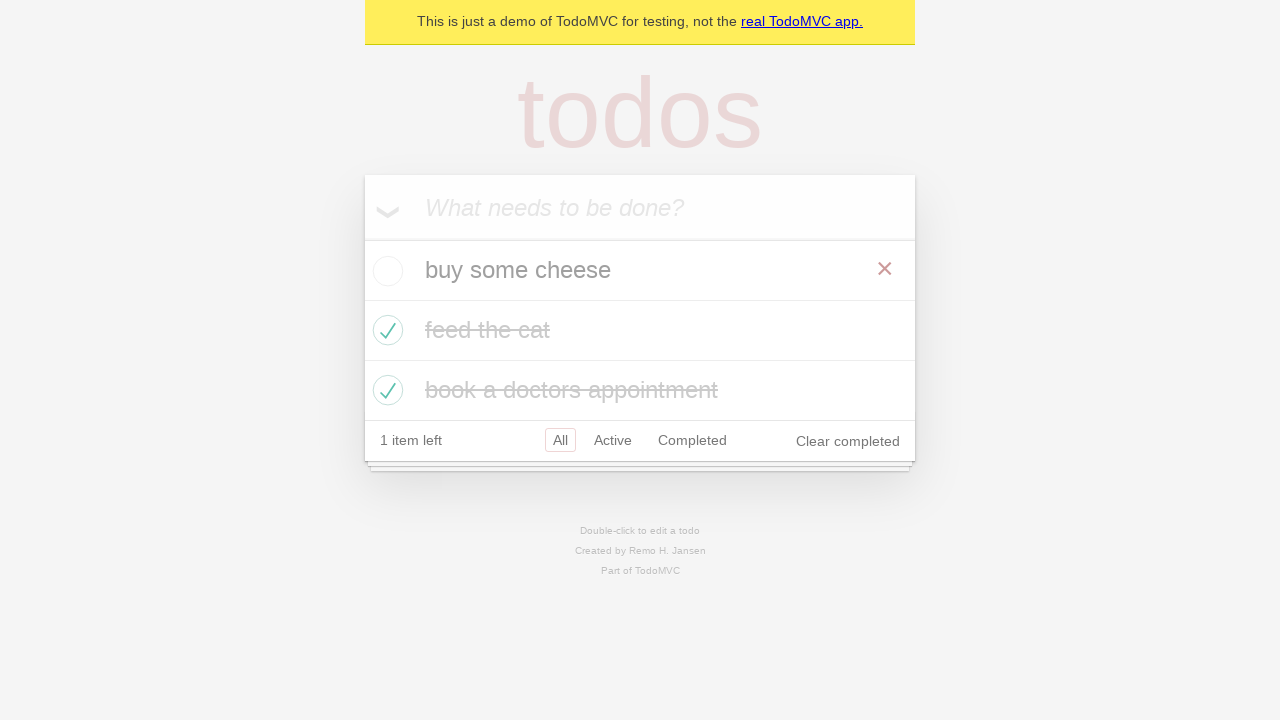

Checked the first todo item again at (385, 271) on internal:testid=[data-testid="todo-item"s] >> nth=0 >> internal:role=checkbox
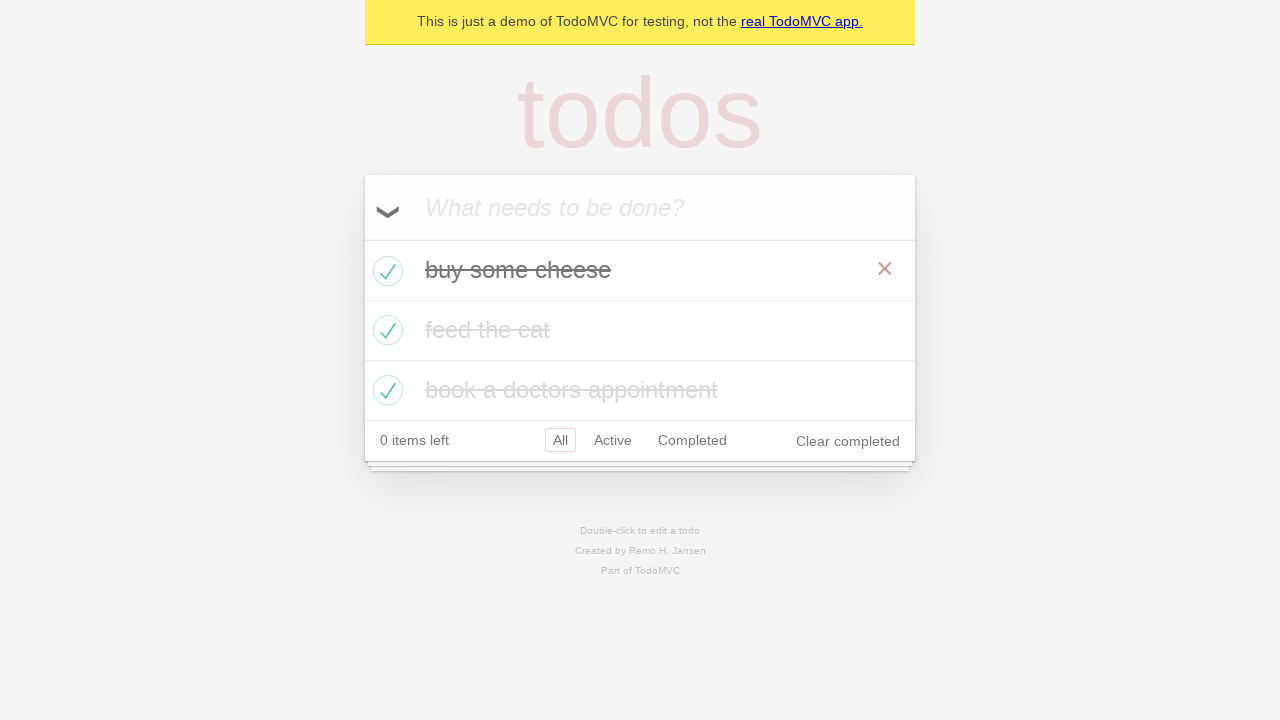

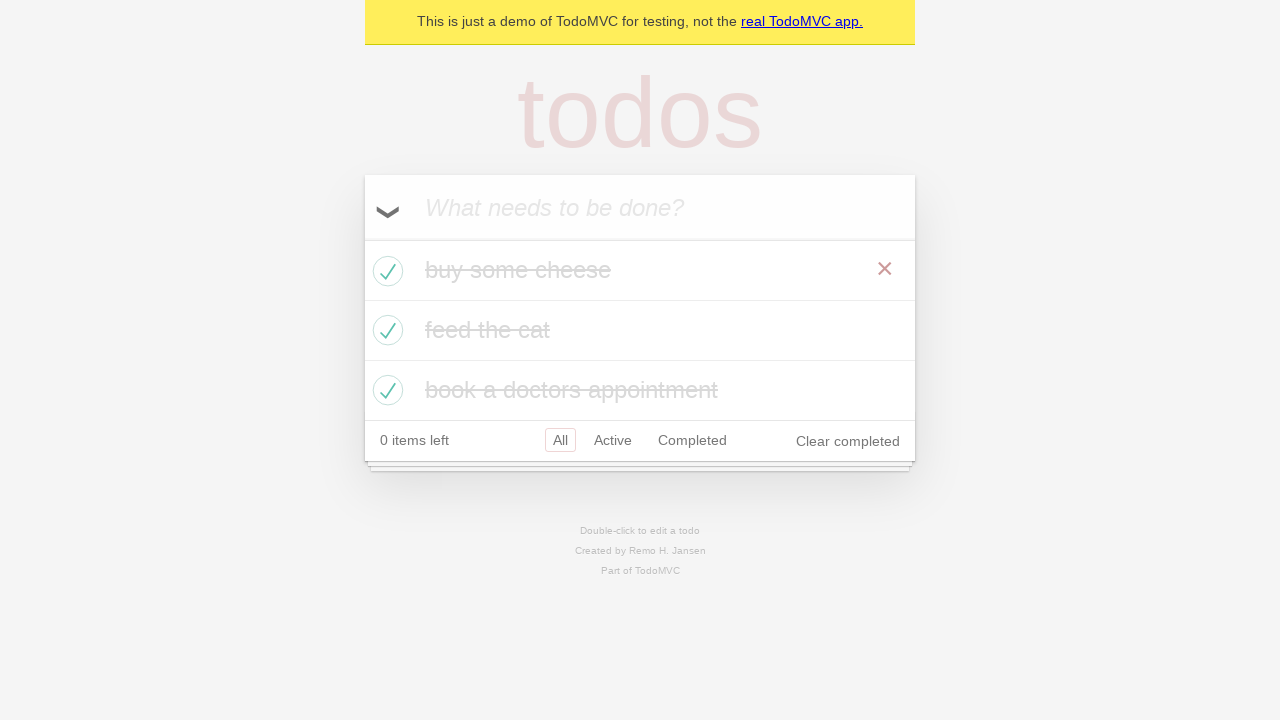